Tests a simple HTML form submission on W3Schools by filling in first name and last name fields, then submitting the form and verifying the result.

Starting URL: https://www.w3schools.com/html/tryit.asp?filename=tryhtml_form_submit

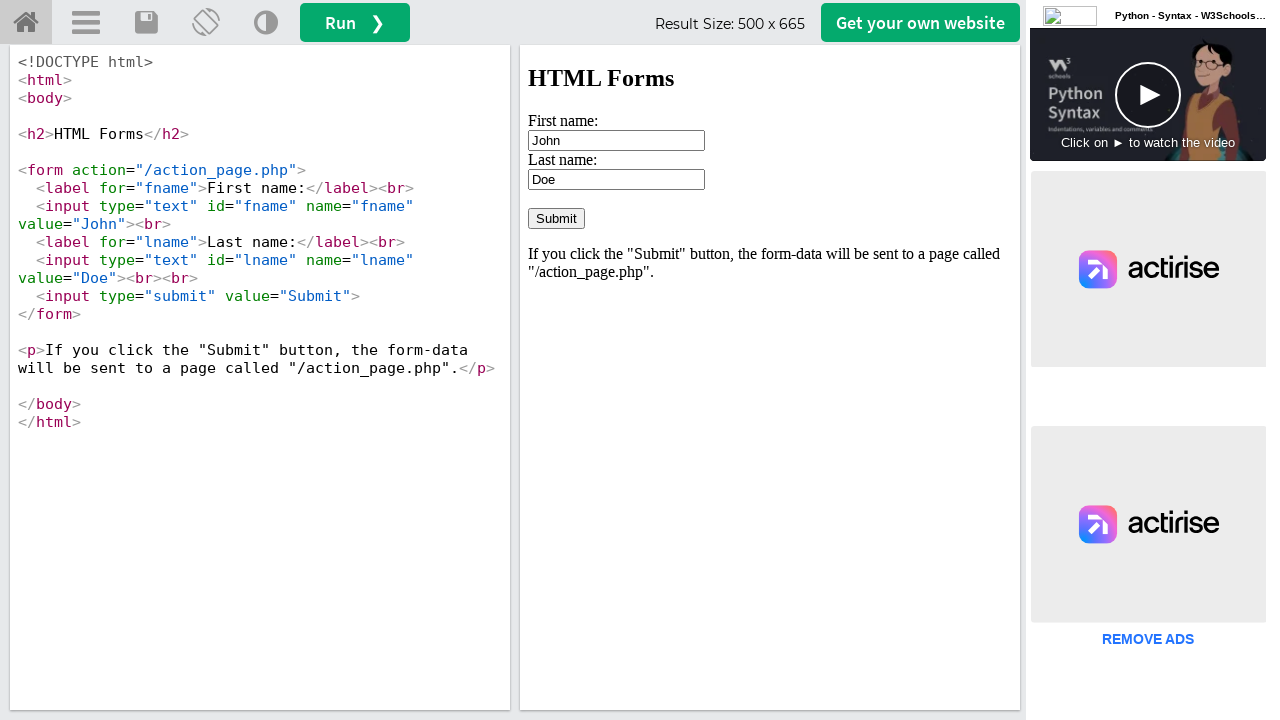

Located the form iframe
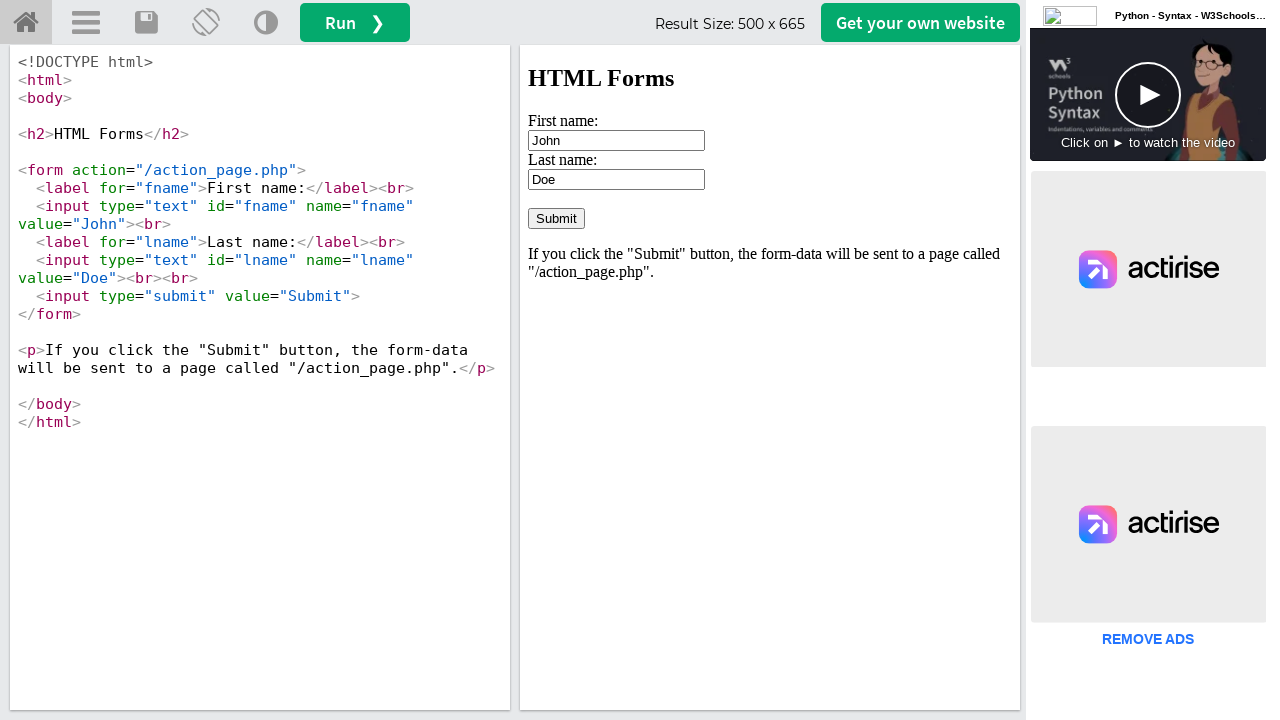

Filled first name field with 'John' on #iframeResult >> internal:control=enter-frame >> input[name='fname']
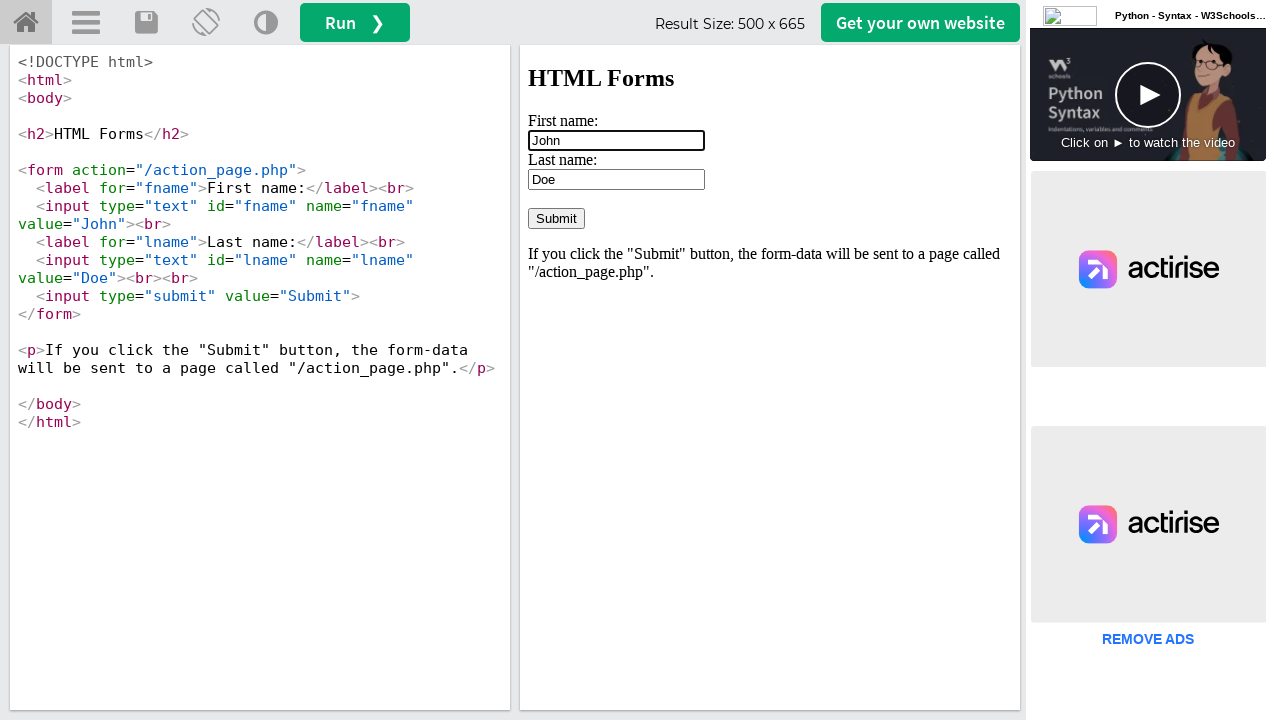

Filled last name field with 'Doe' on #iframeResult >> internal:control=enter-frame >> input[name='lname']
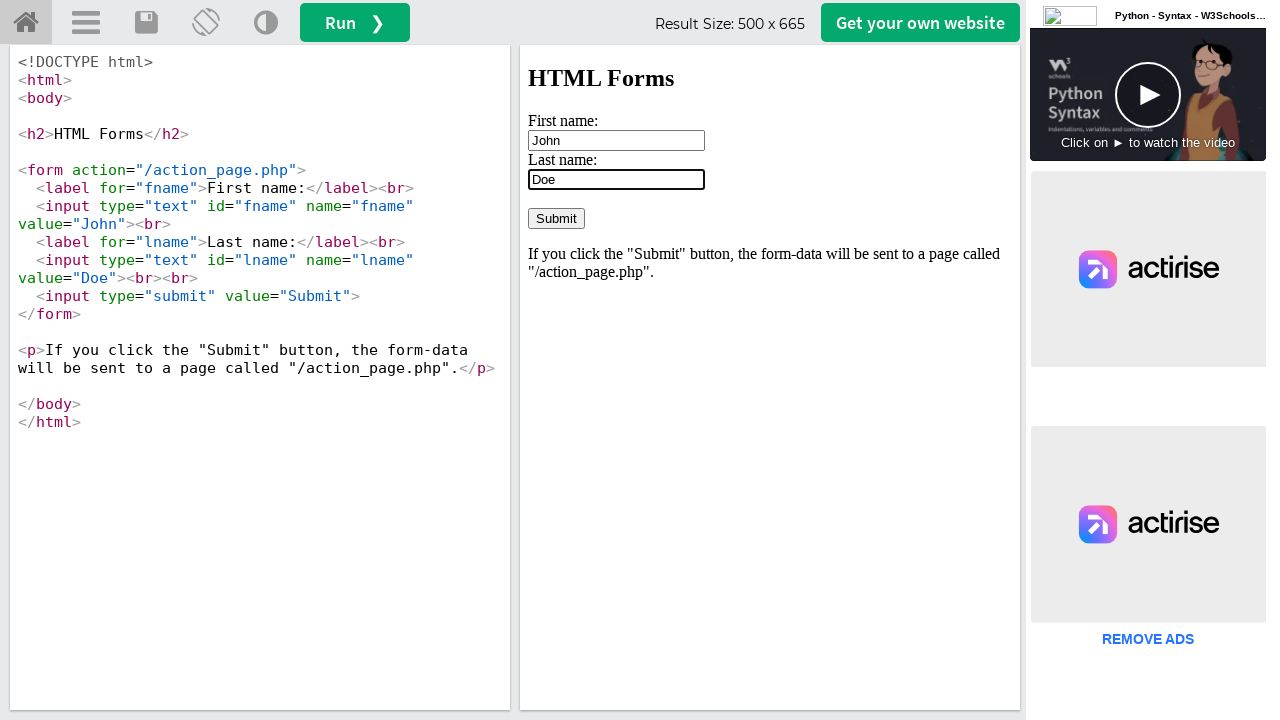

Clicked the submit button at (556, 218) on #iframeResult >> internal:control=enter-frame >> input[type='submit']
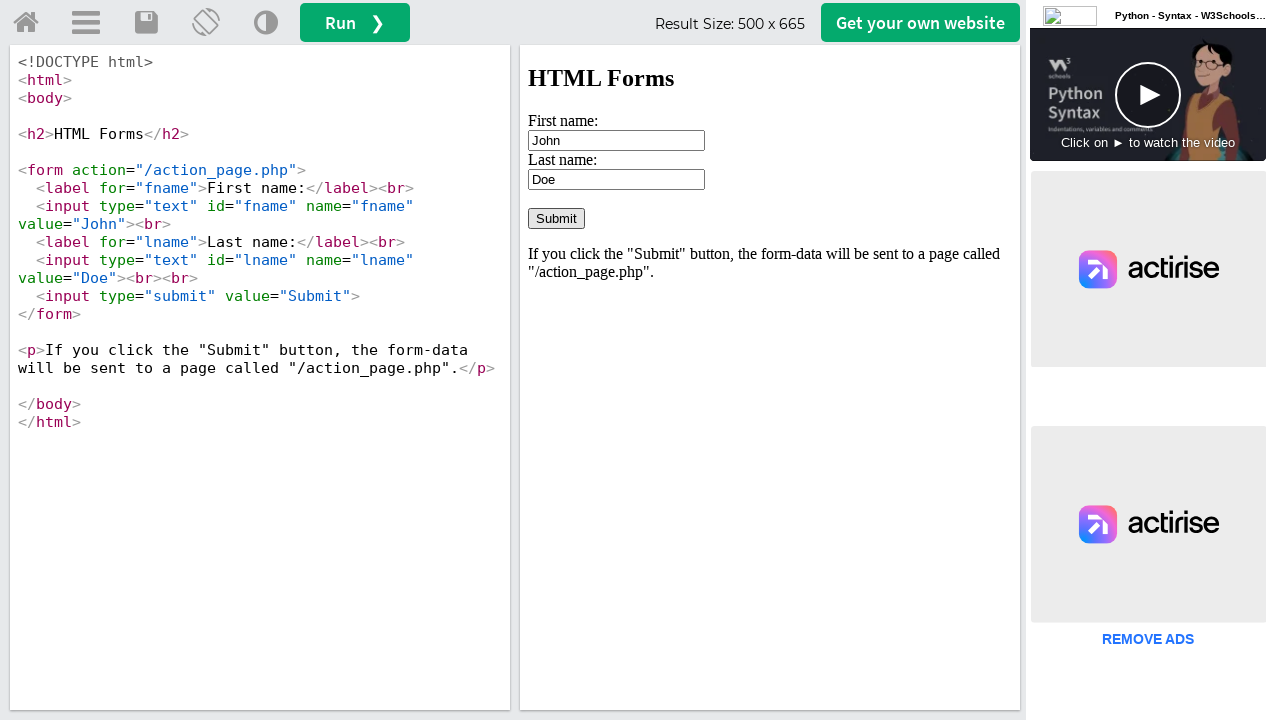

Waited 2 seconds for result page to load
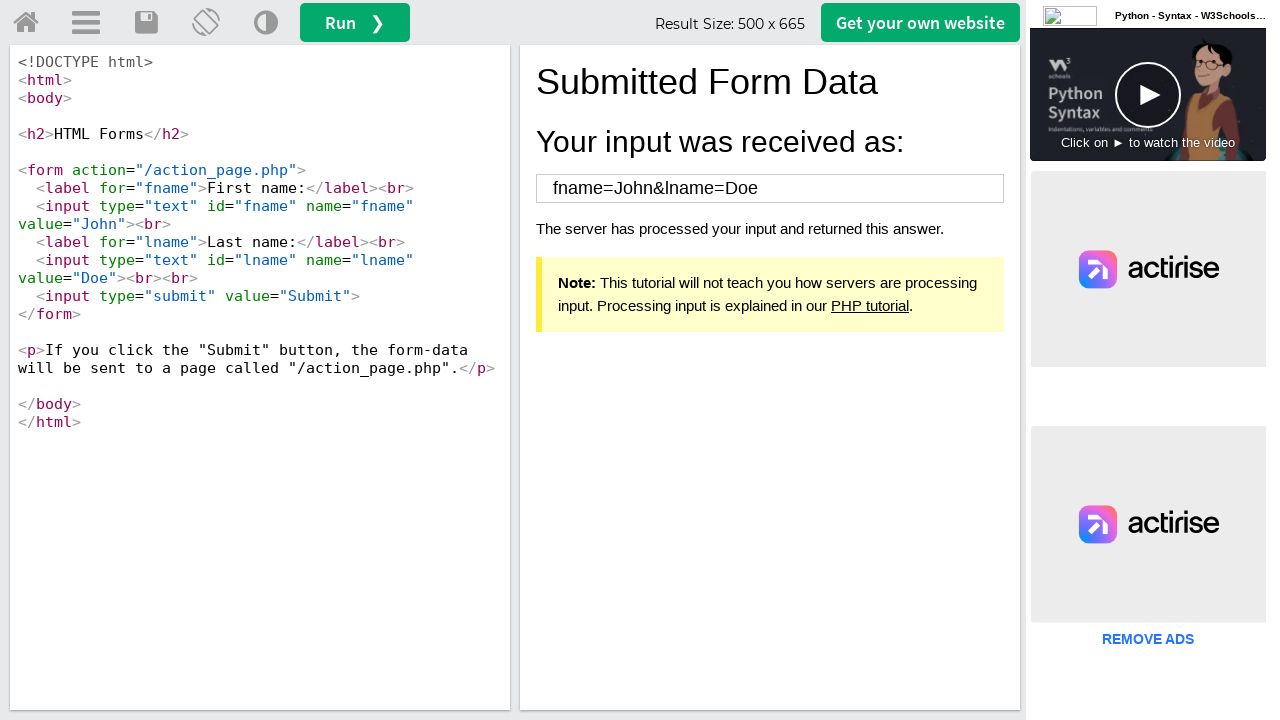

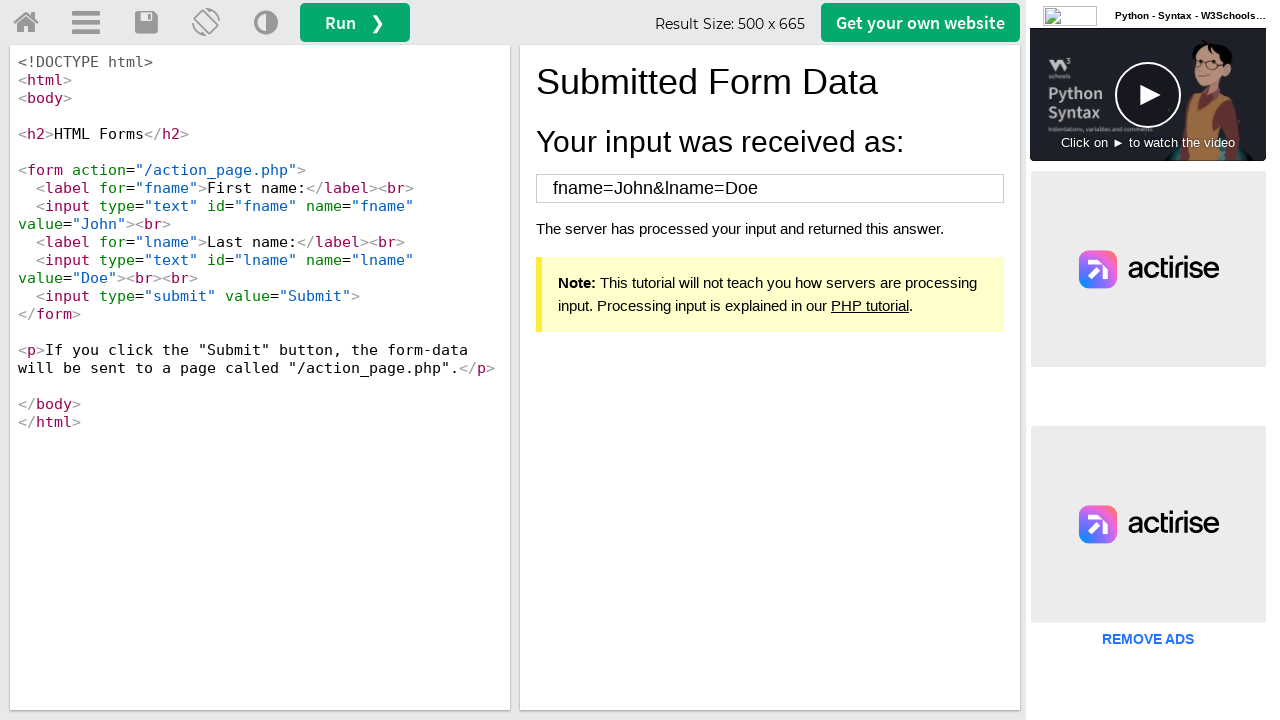